Tests that the todo counter displays the correct number of items

Starting URL: https://demo.playwright.dev/todomvc

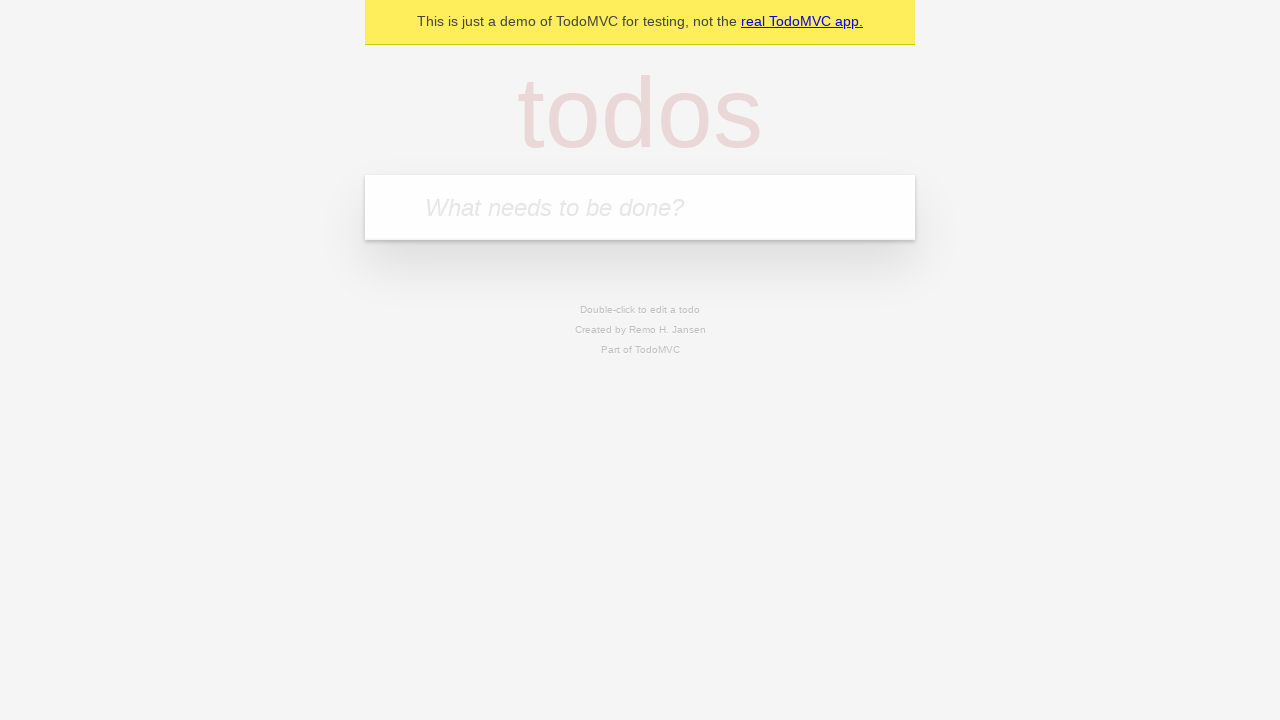

Located the new todo input field
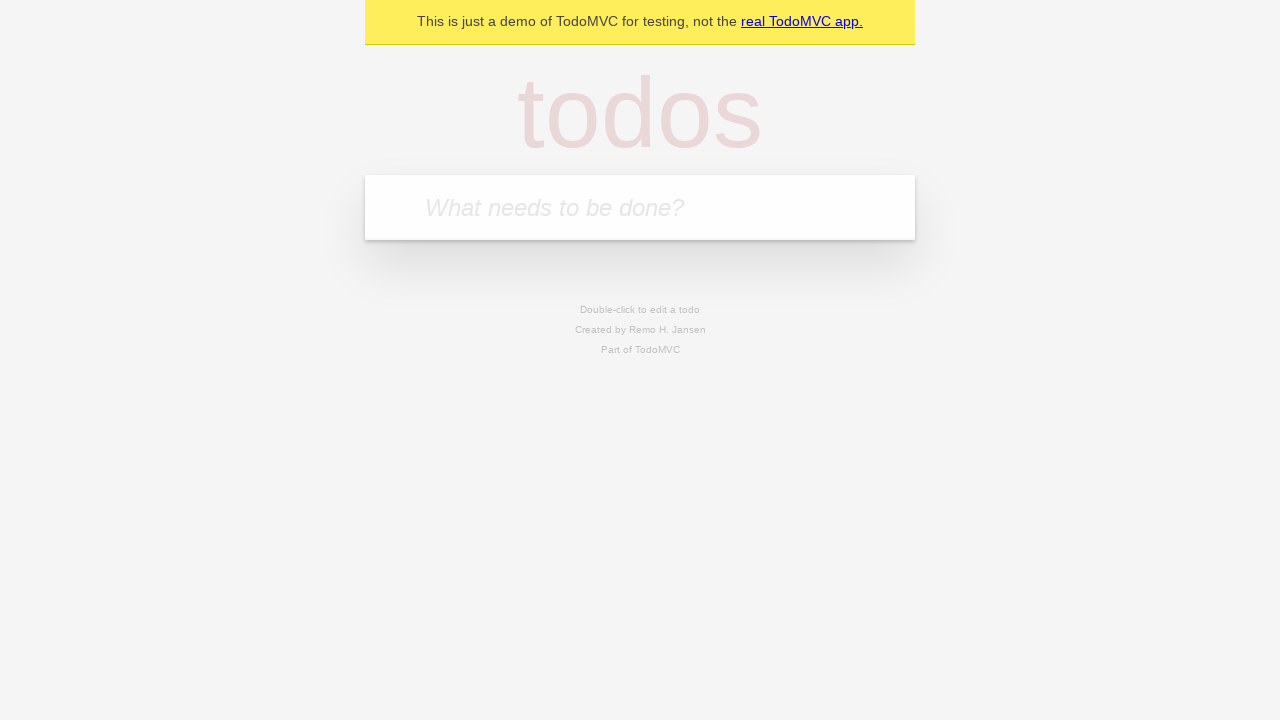

Filled first todo item with 'buy some cheese' on internal:attr=[placeholder="What needs to be done?"i]
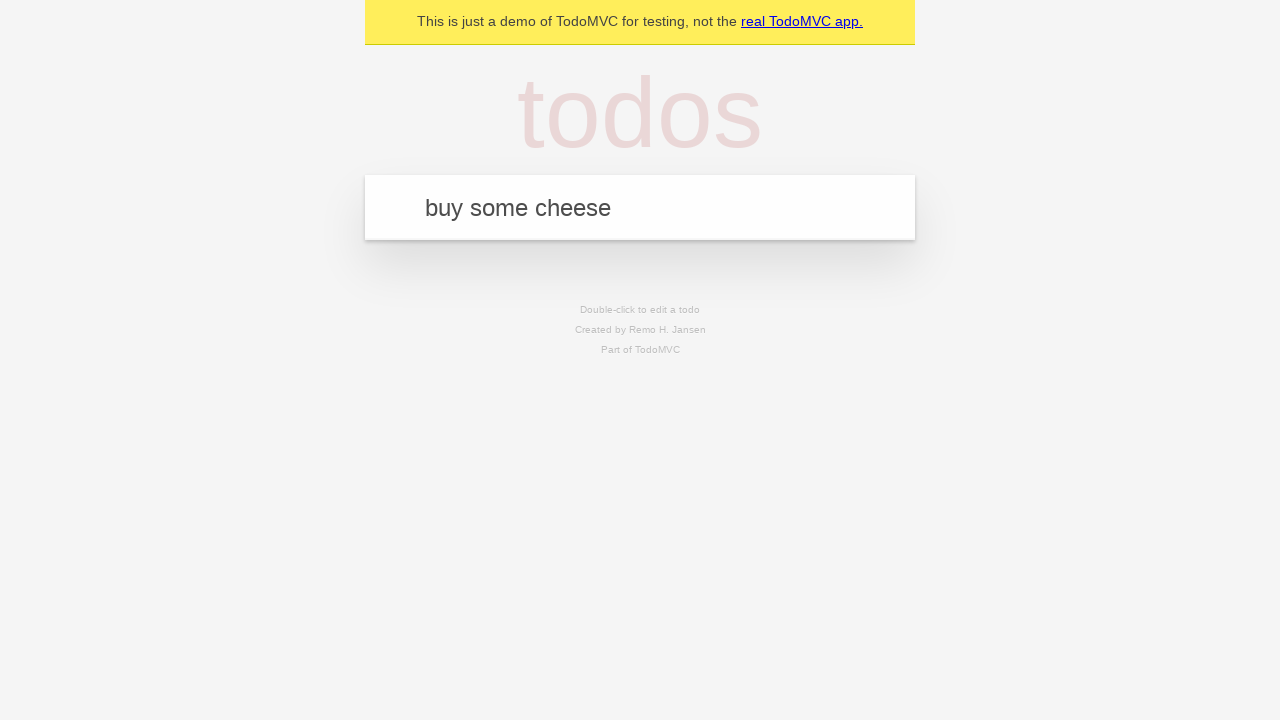

Submitted first todo item on internal:attr=[placeholder="What needs to be done?"i]
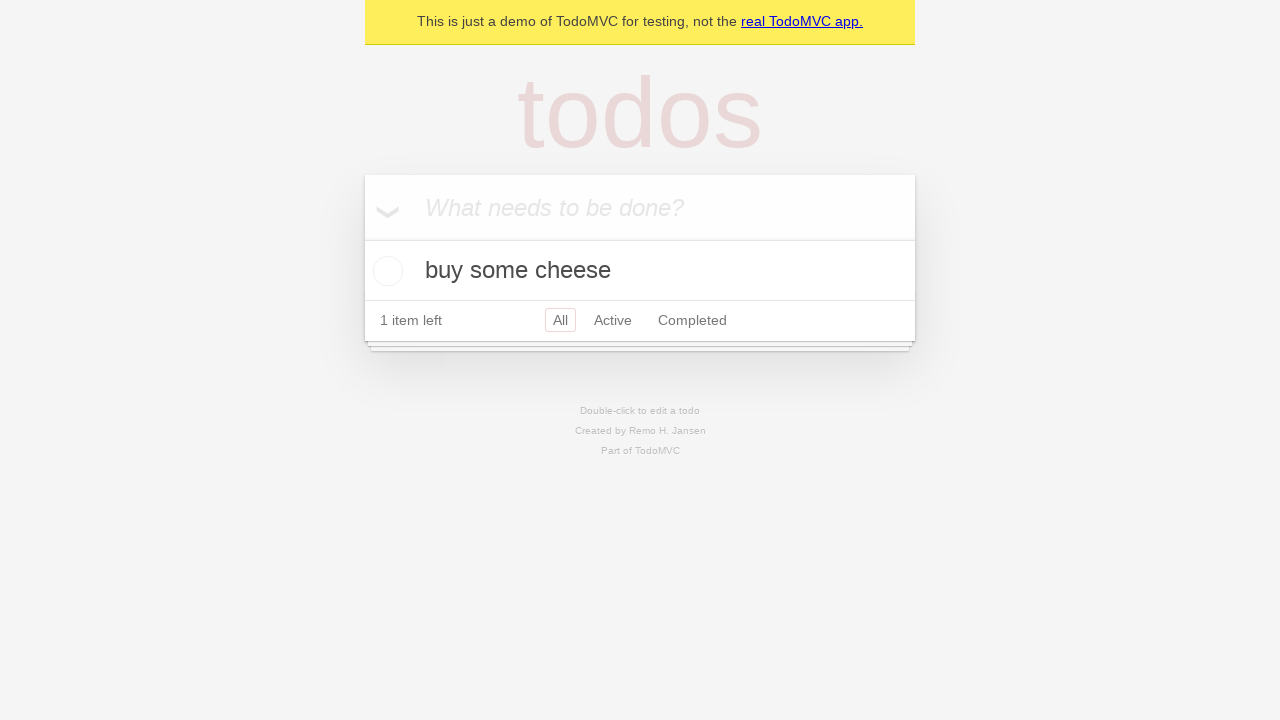

Todo counter element is visible
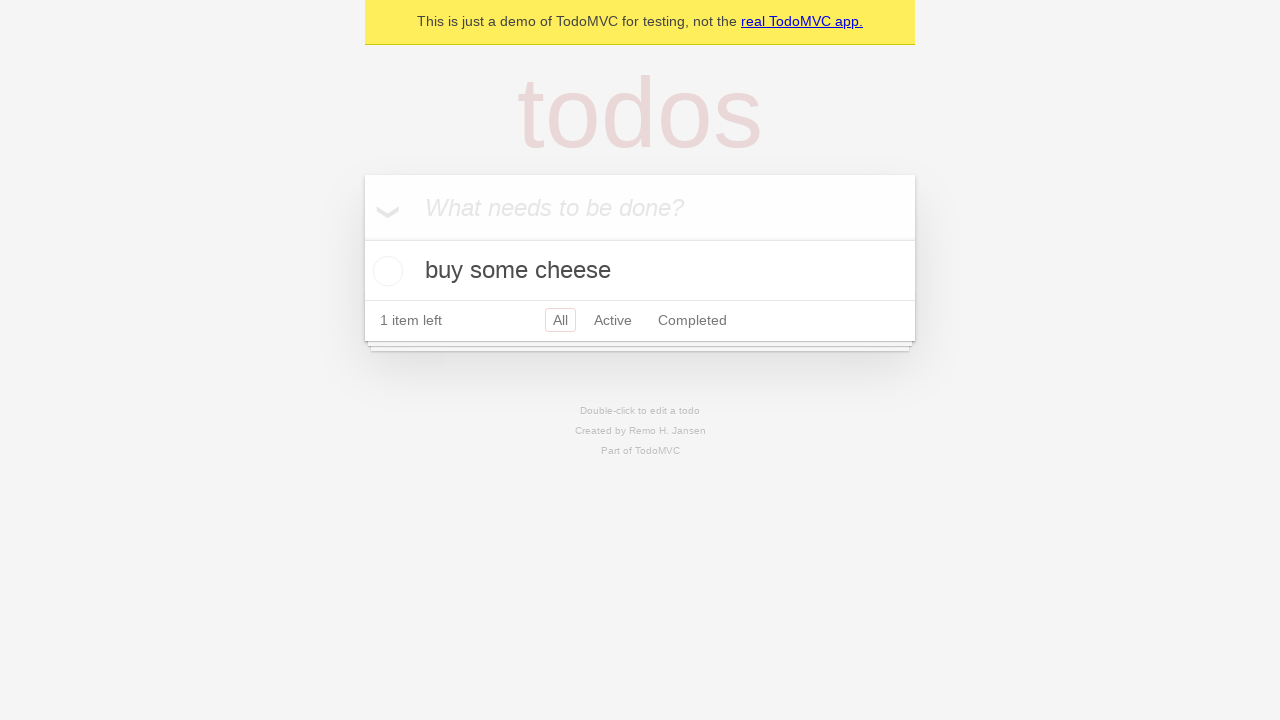

Filled second todo item with 'feed the cat' on internal:attr=[placeholder="What needs to be done?"i]
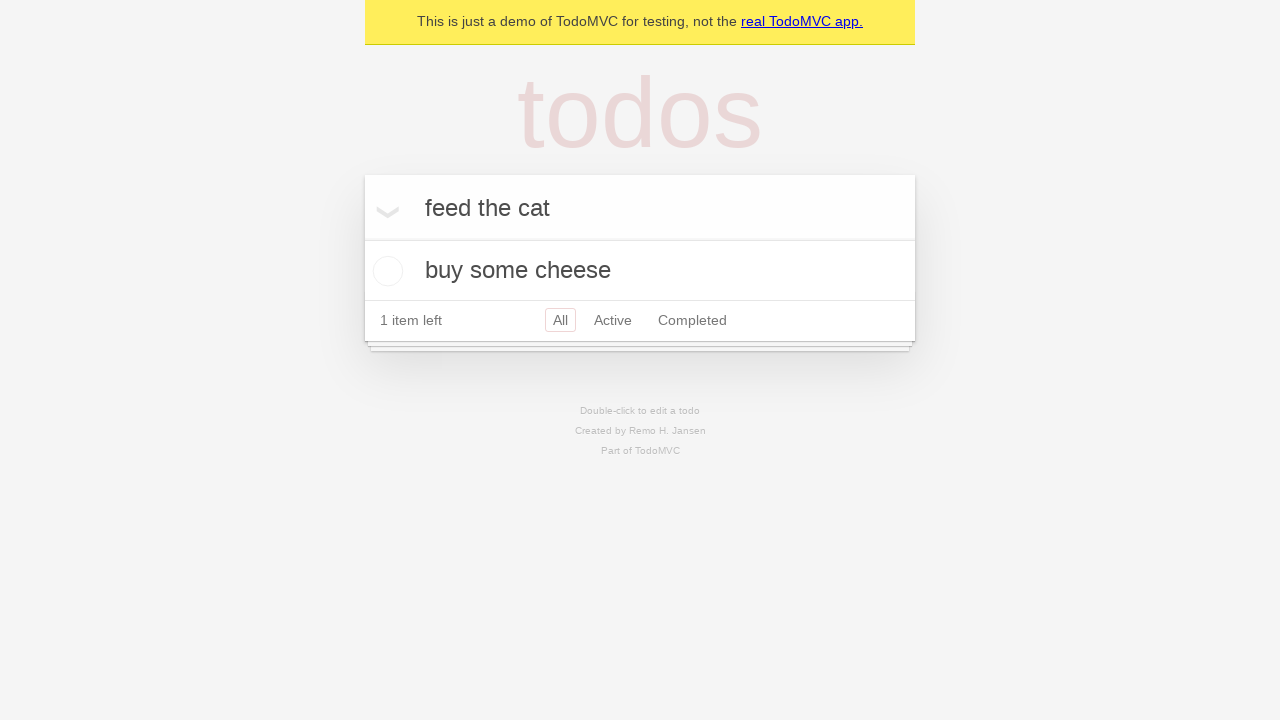

Submitted second todo item on internal:attr=[placeholder="What needs to be done?"i]
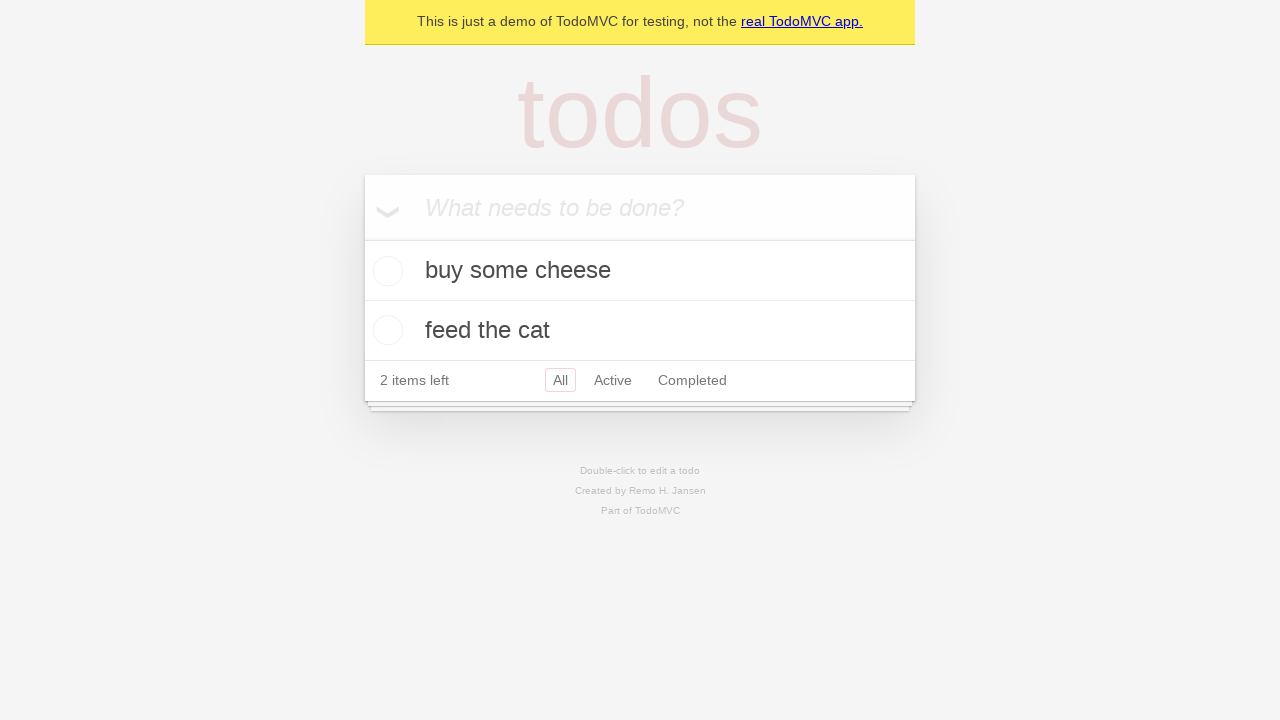

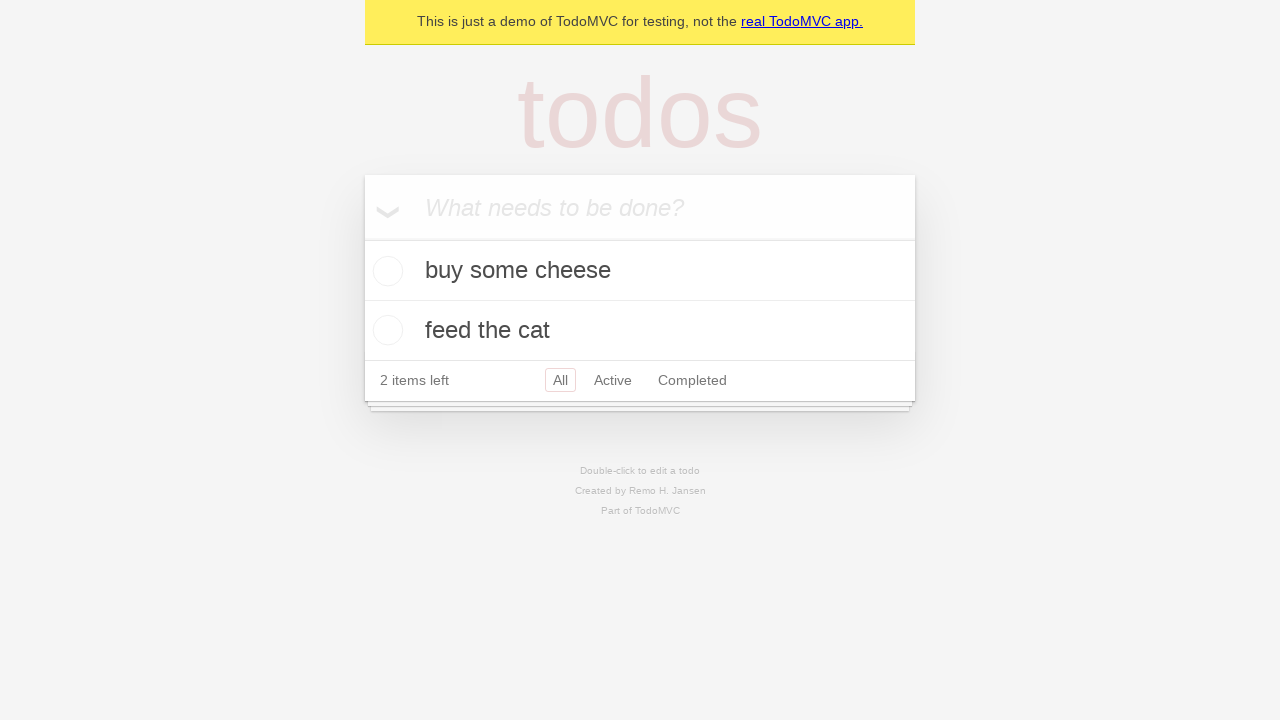